Tests registration form validation by submitting a username consisting only of spaces and verifies the appropriate error message is displayed

Starting URL: https://anatoly-karpovich.github.io/demo-login-form/

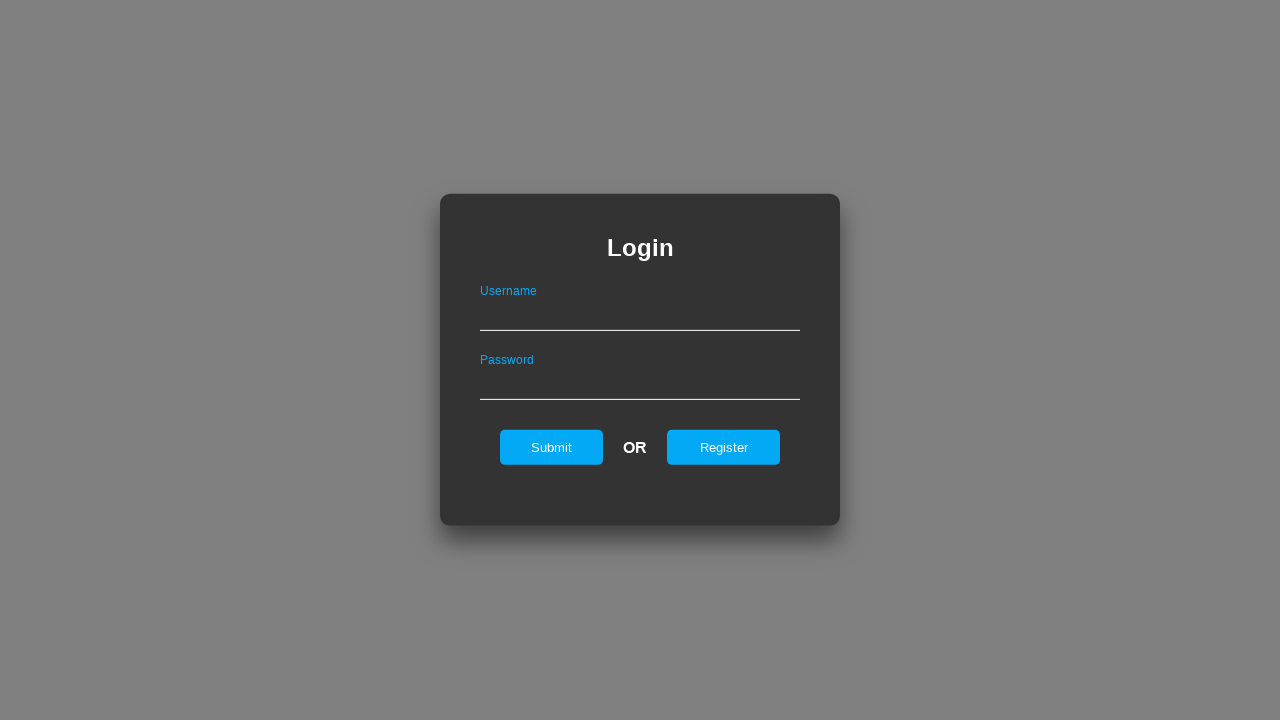

Clicked register link to show registration form at (724, 447) on #registerOnLogin
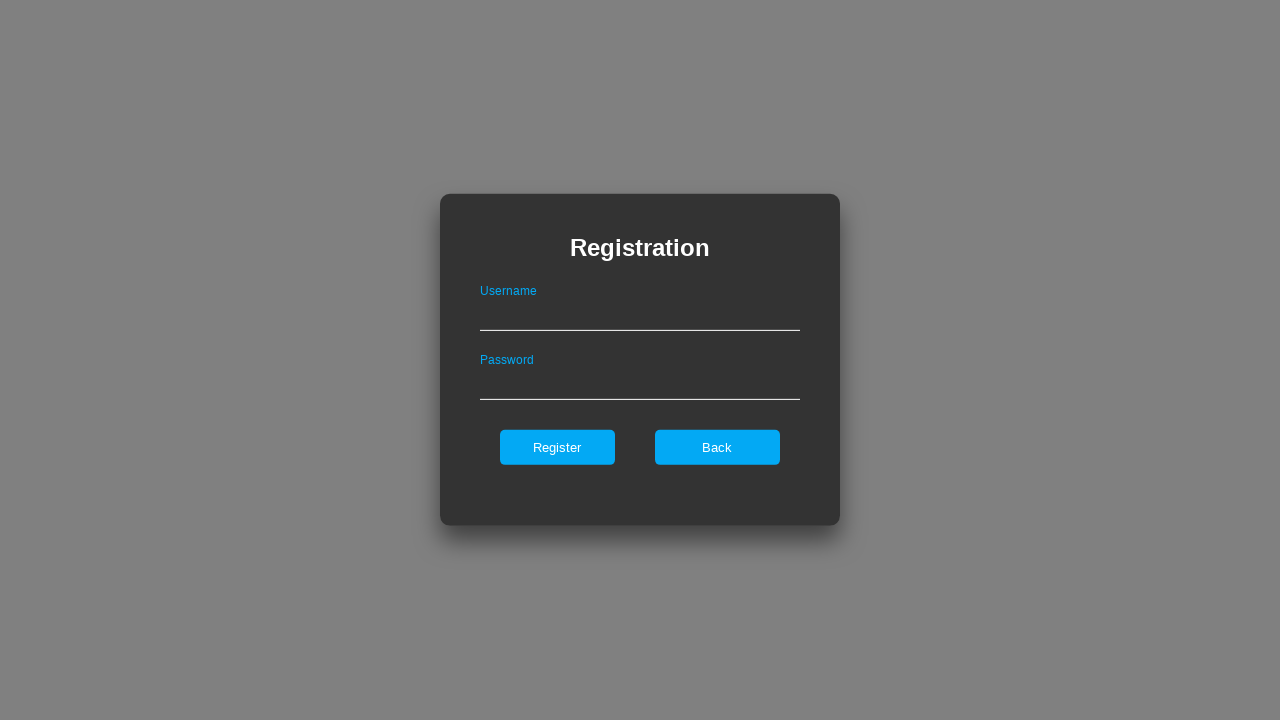

Filled username field with only spaces on .registerForm >> #userNameOnRegister
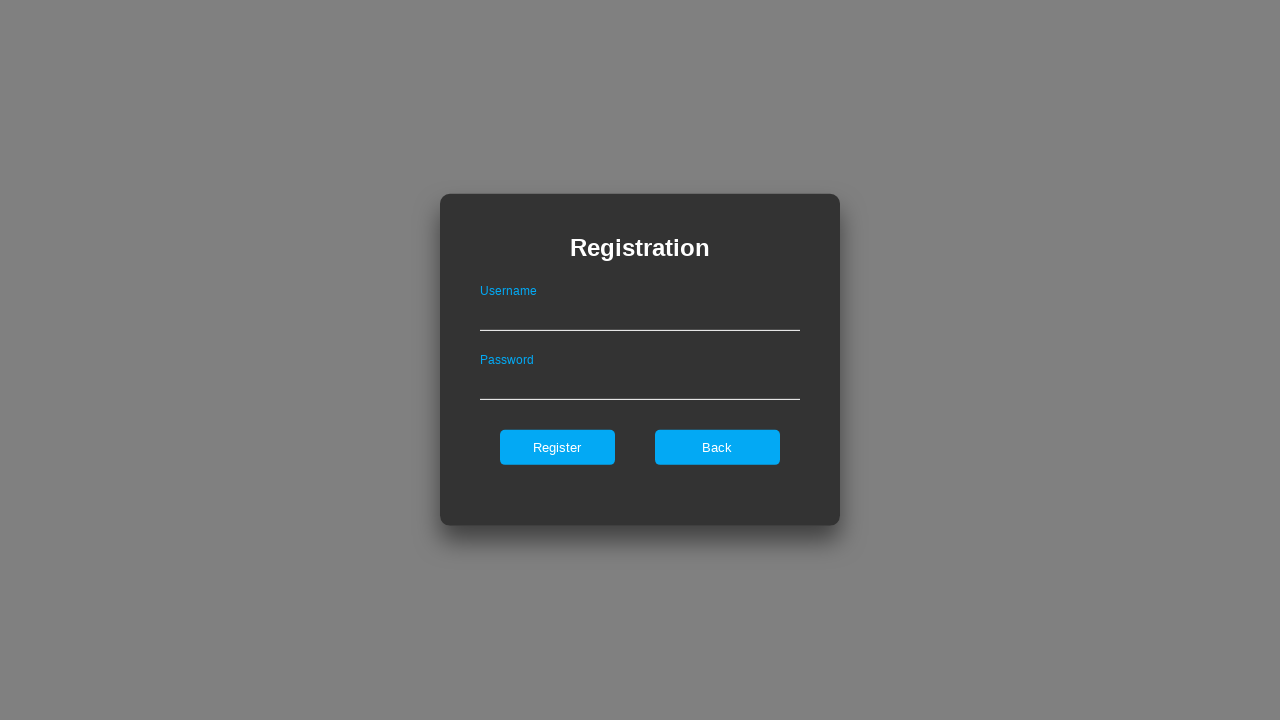

Filled password field with valid password on .registerForm >> #passwordOnRegister
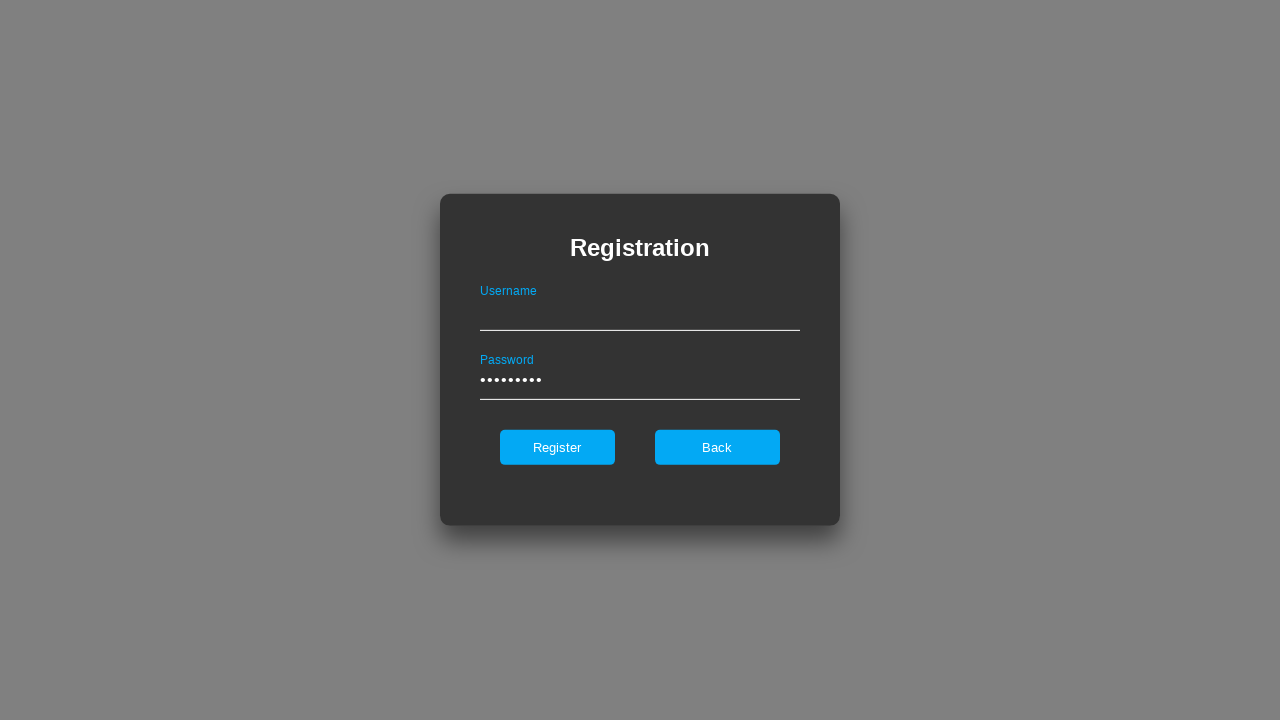

Clicked register submit button at (557, 447) on .registerForm >> #register
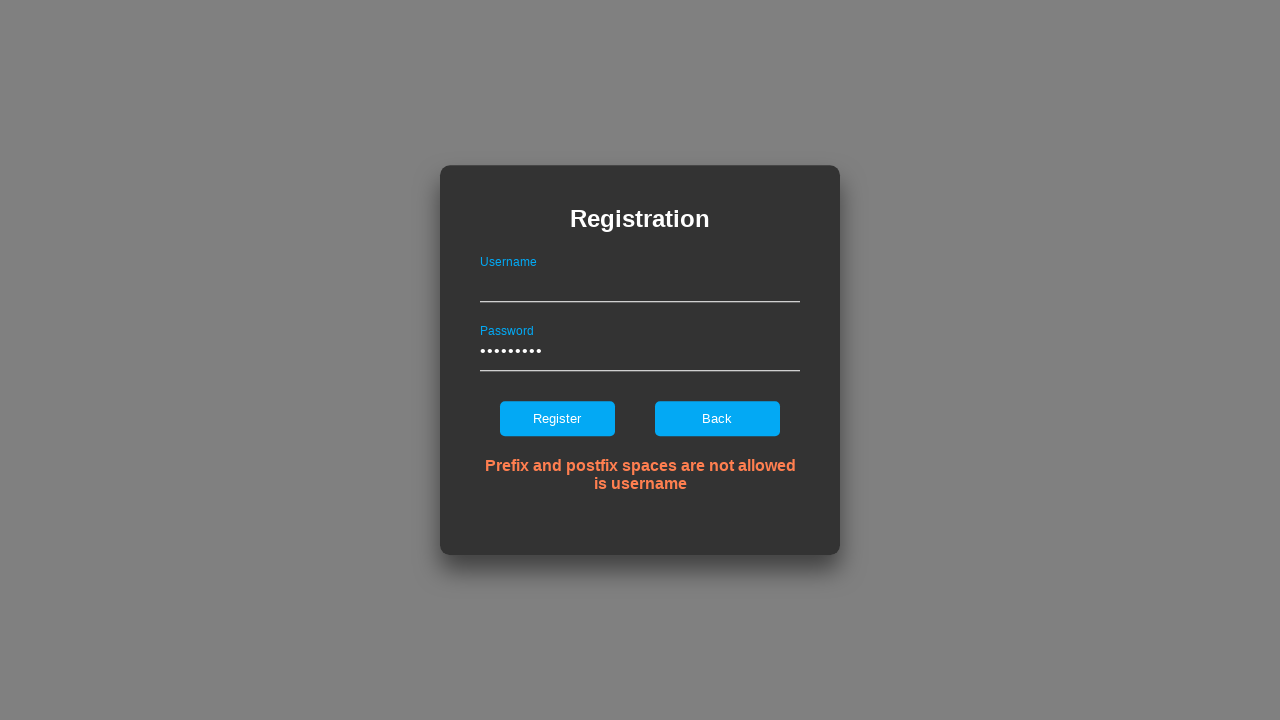

Verified error message is displayed: 'Prefix and postfix spaces are not allowed is username'
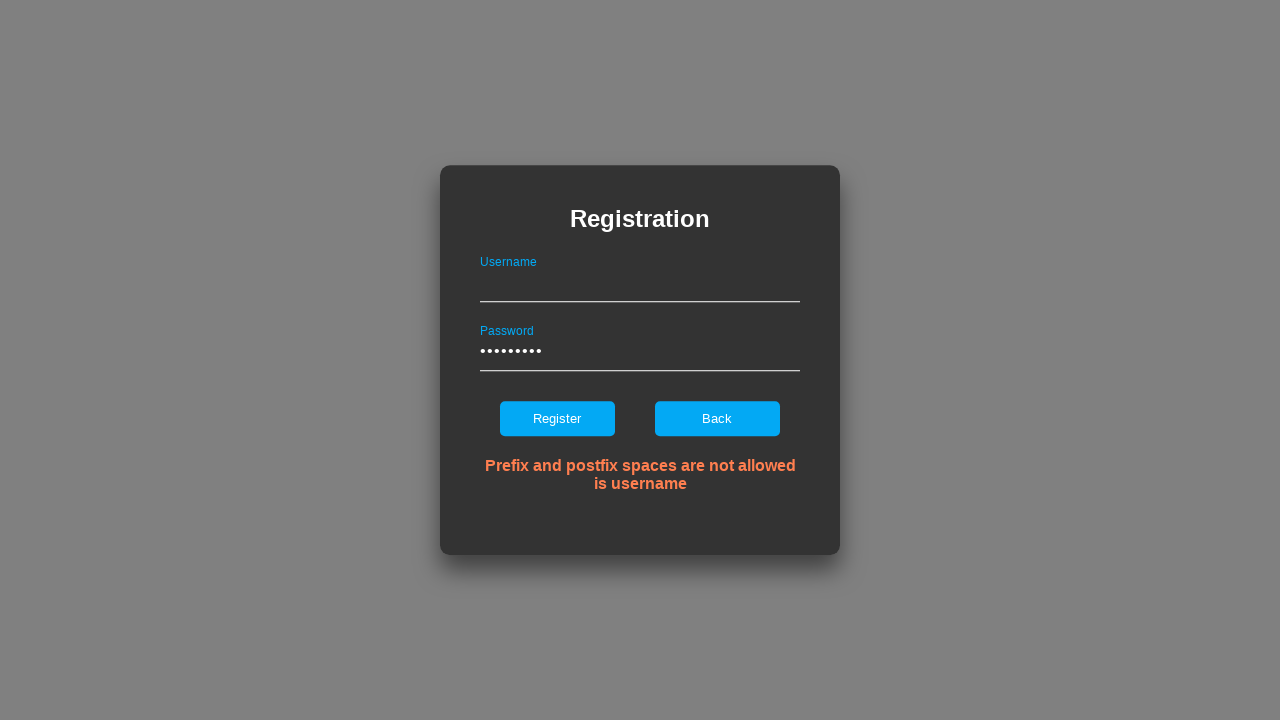

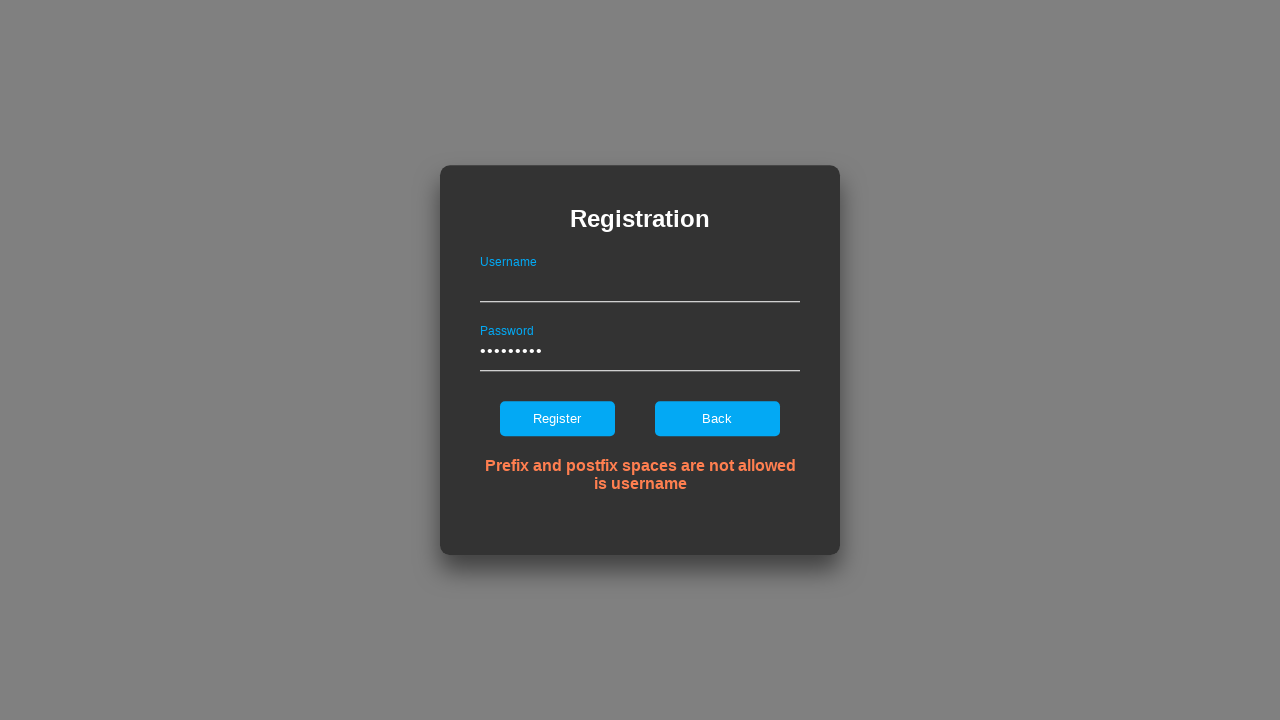